Tests the search functionality on an e-commerce website by searching for "for" keyword and verifying that the expected book titles are returned in the search results

Starting URL: https://danube-web.shop/

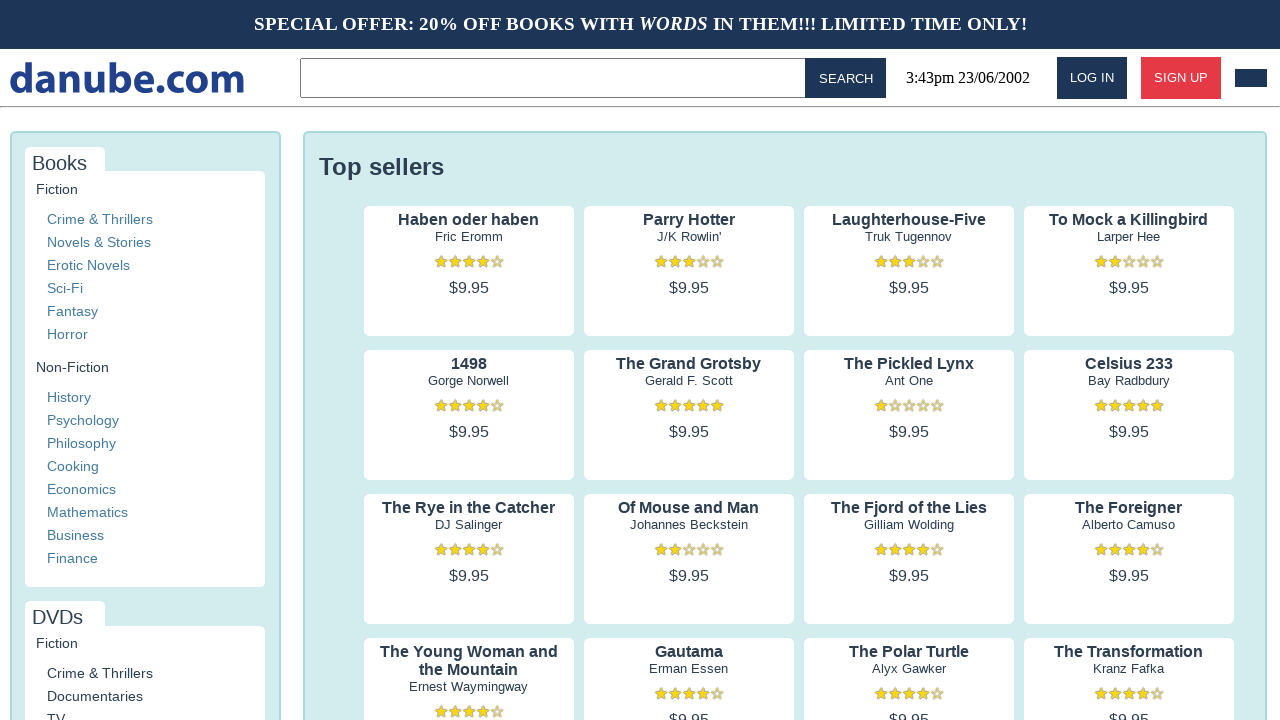

Clicked on the search input field at (556, 78) on .topbar > input
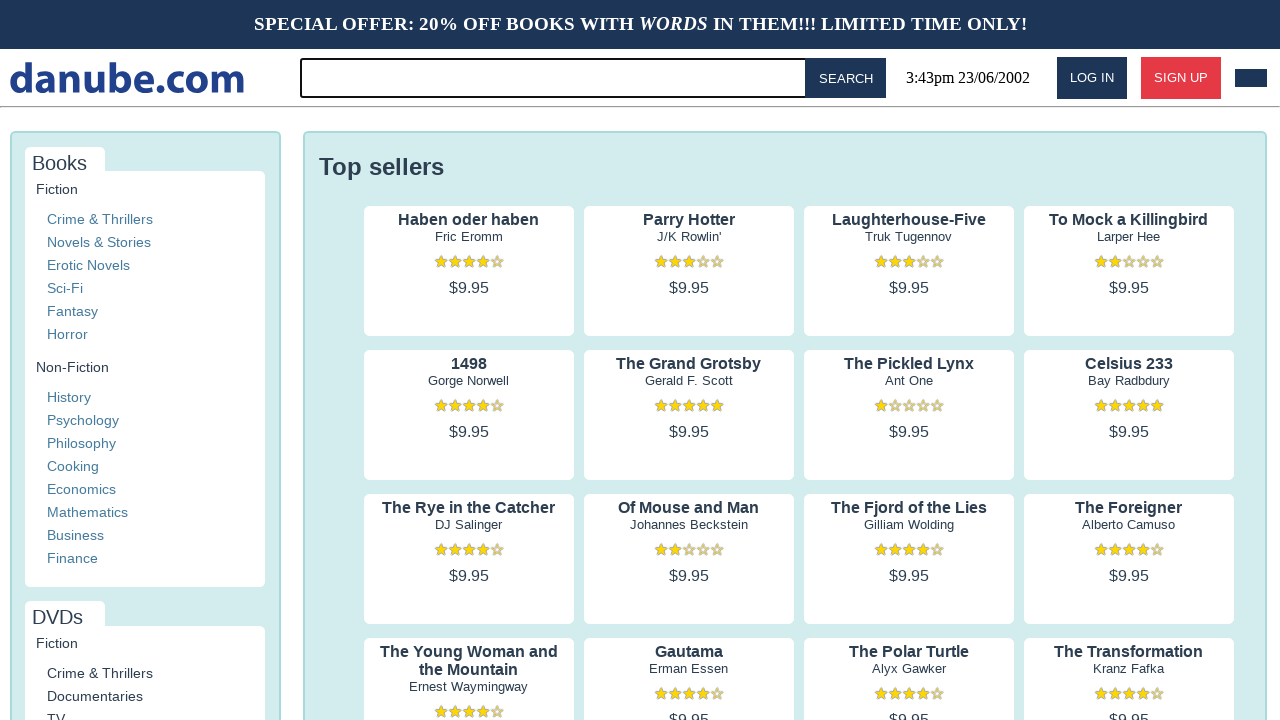

Entered search keyword 'for' in search field on .topbar > input
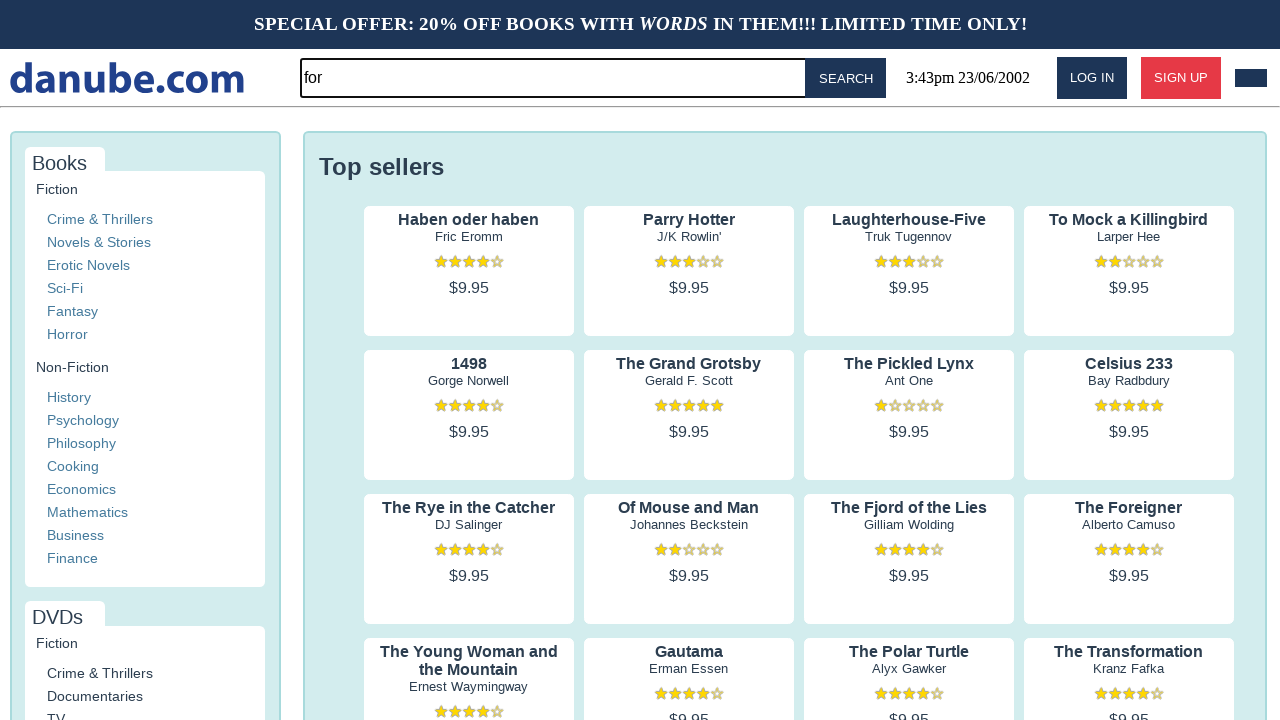

Clicked the search button to execute search at (846, 78) on #button-search
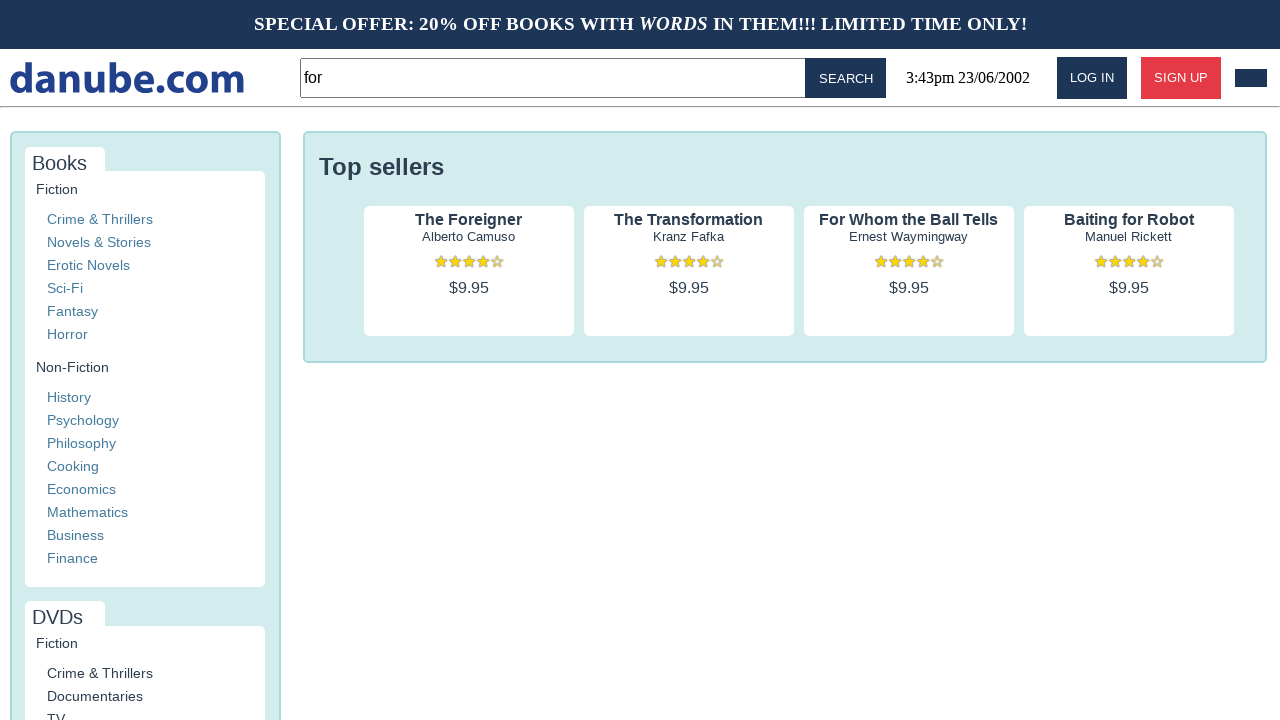

Search results loaded - first book title visible
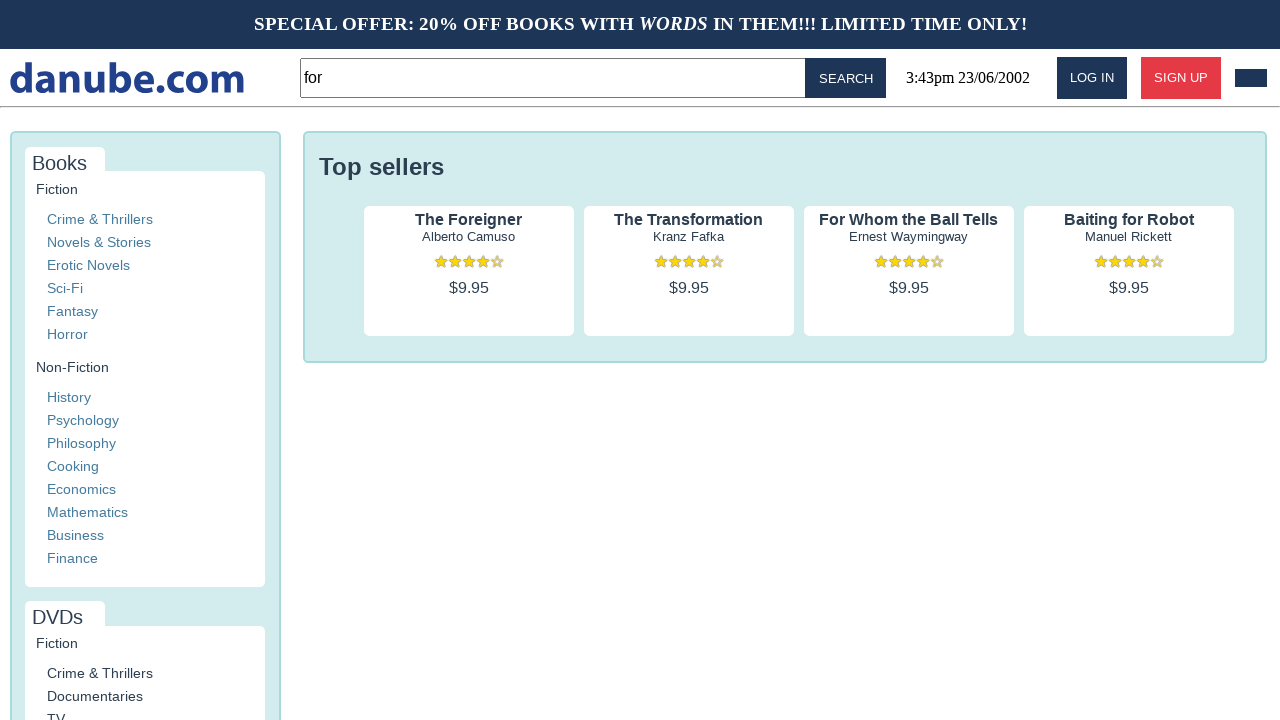

Verified that search results are displayed with book titles
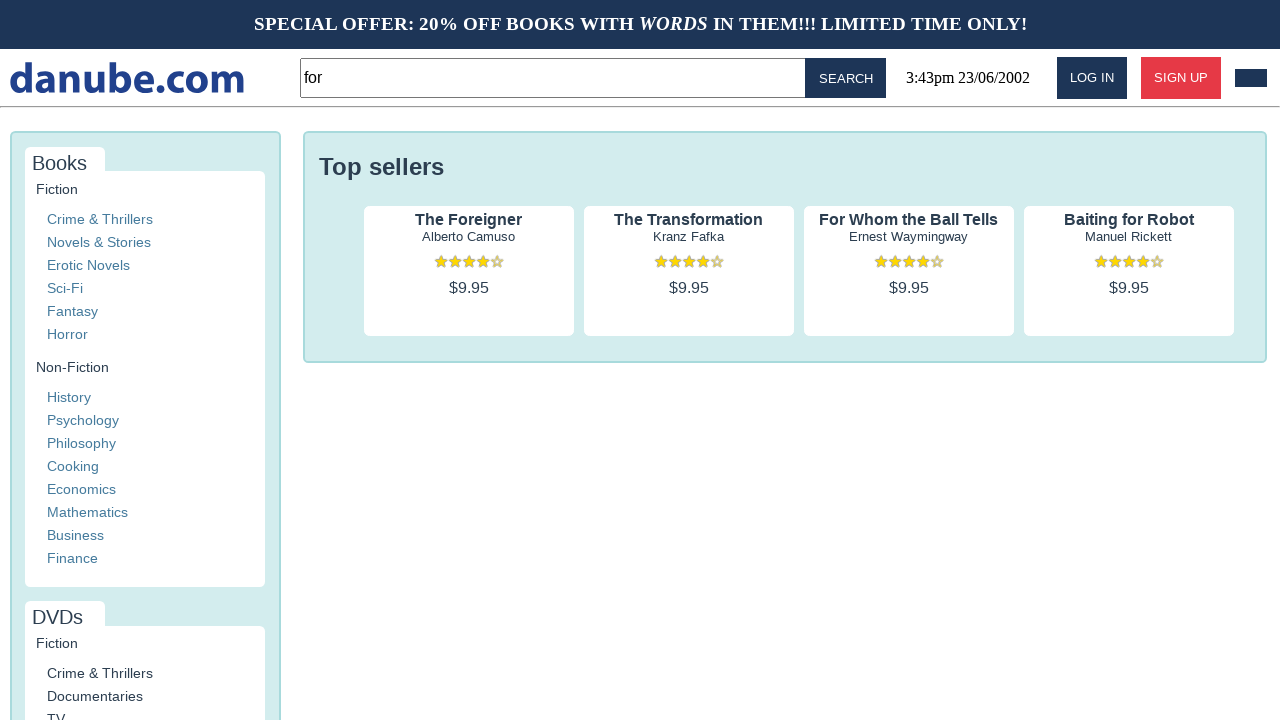

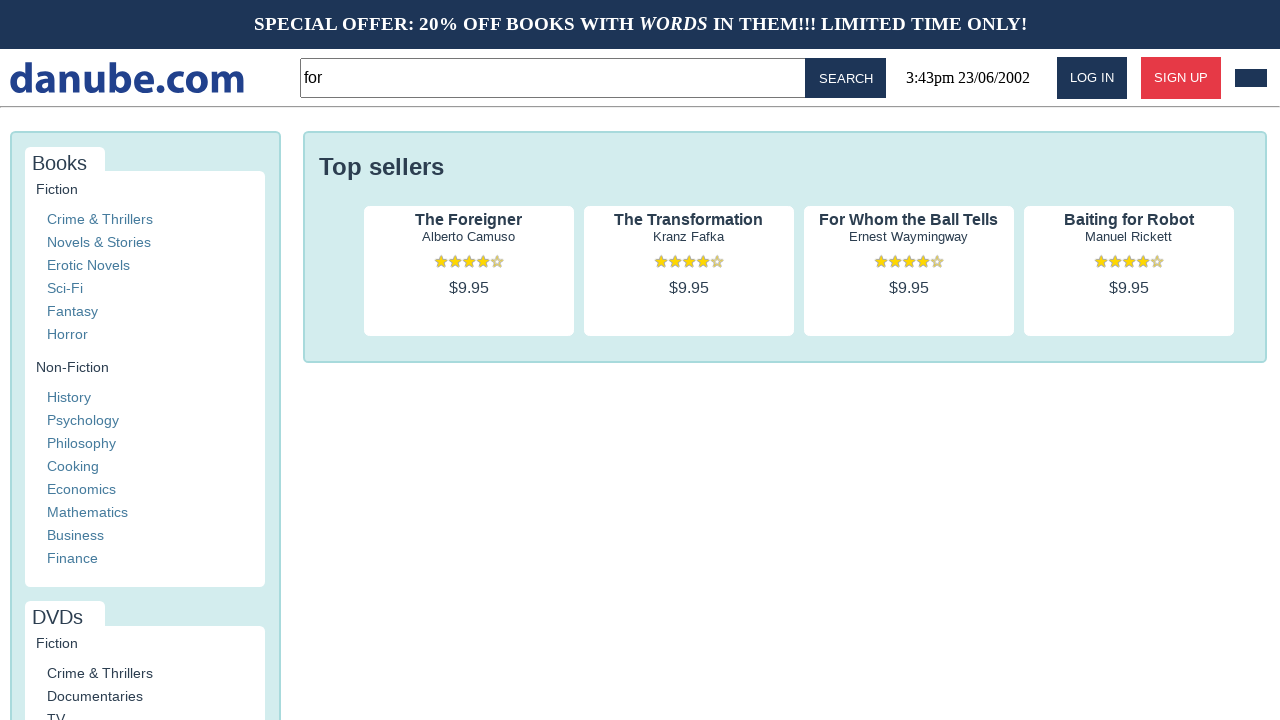